Navigates to an automation practice page and takes a screenshot of the page

Starting URL: https://rahulshettyacademy.com/AutomationPractice/

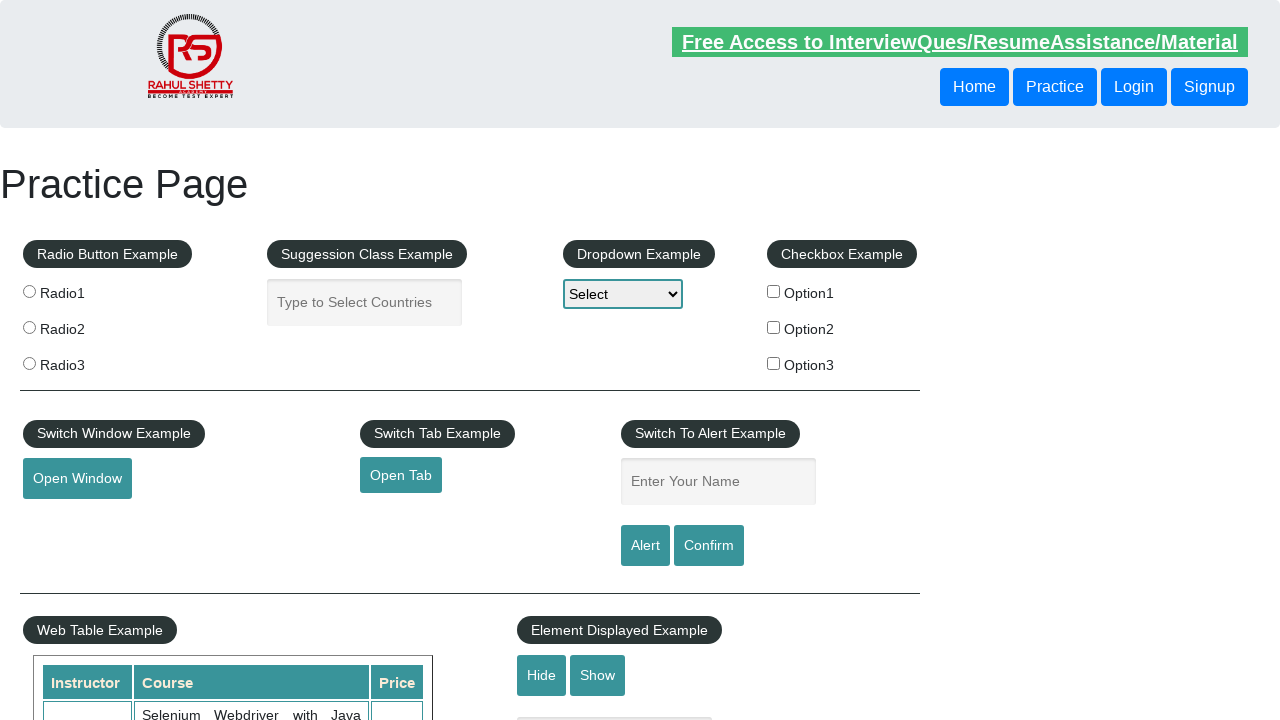

Waited for practice page header to load
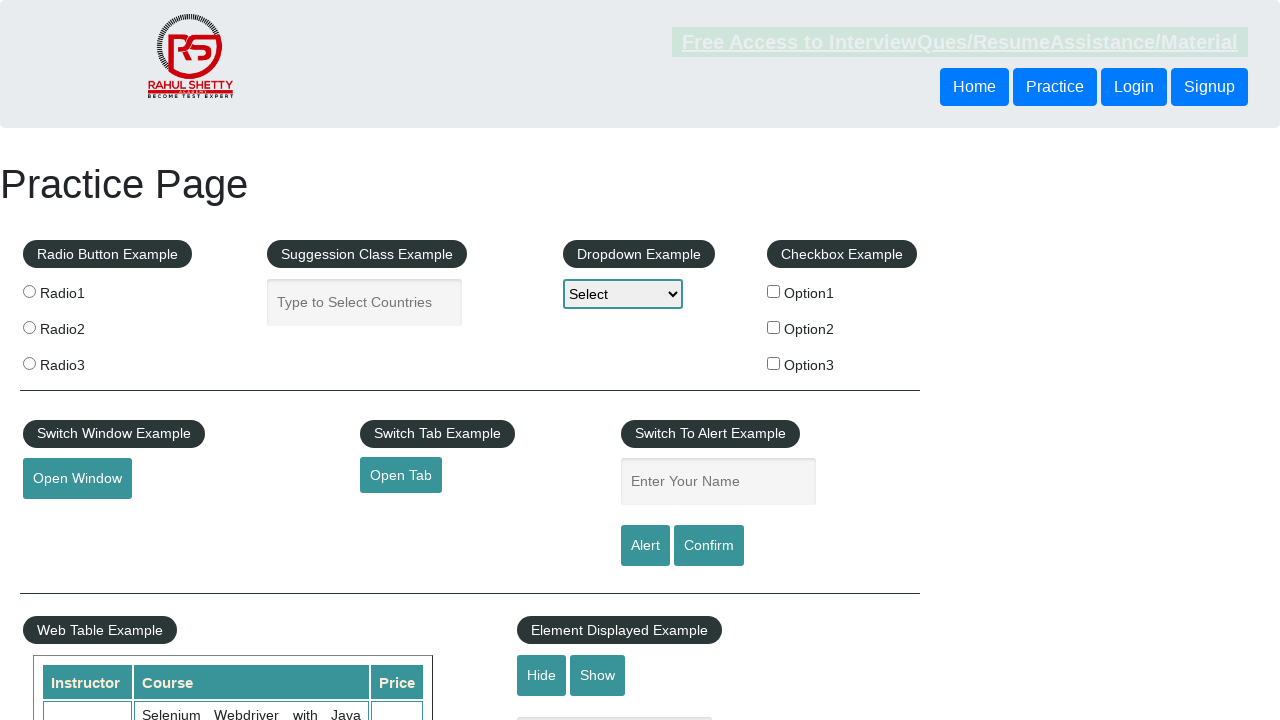

Took screenshot of automation practice page
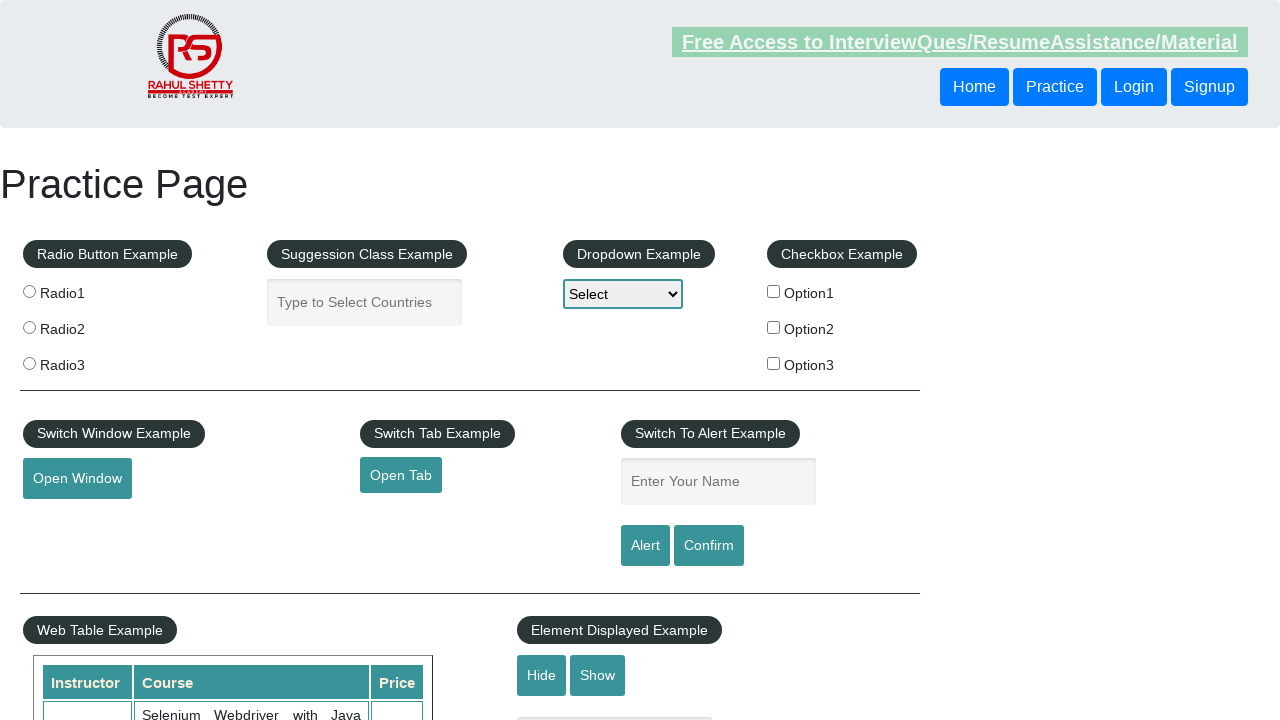

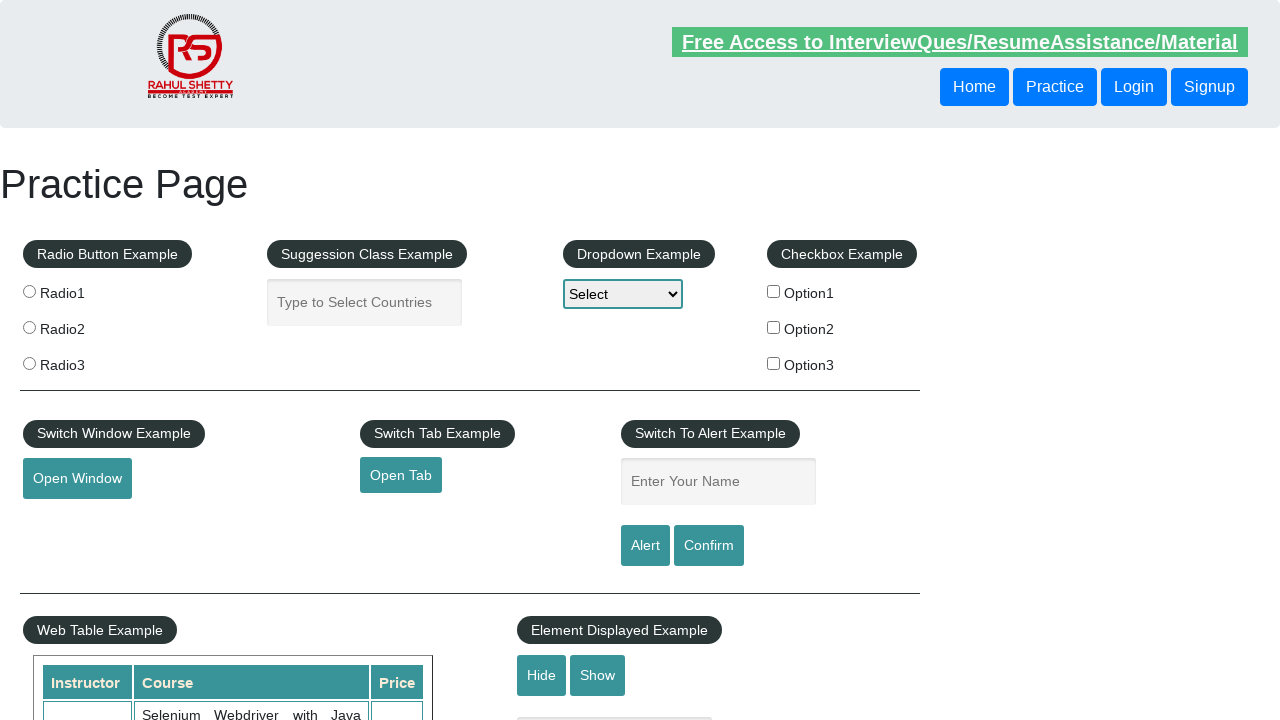